Tests interaction with radio buttons and checkboxes on a practice automation page by selecting a radio button and clicking a checkbox

Starting URL: https://rahulshettyacademy.com/AutomationPractice/

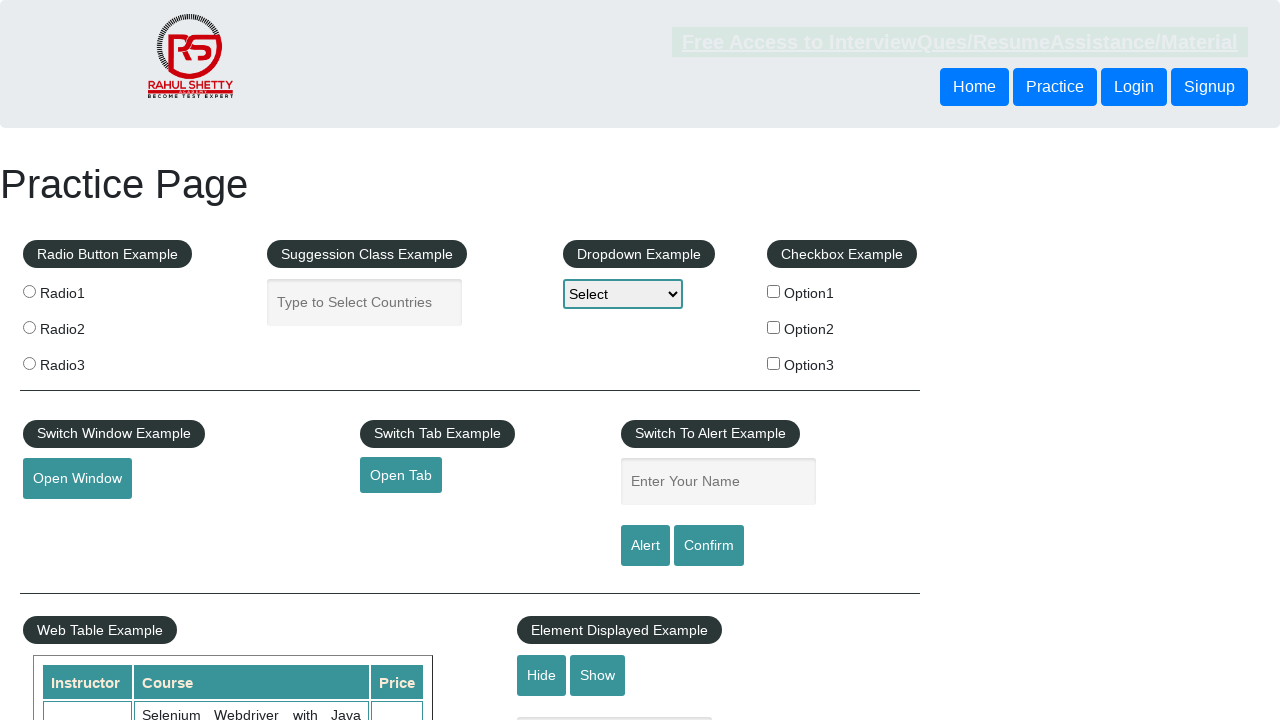

Set viewport size to 1920x1080
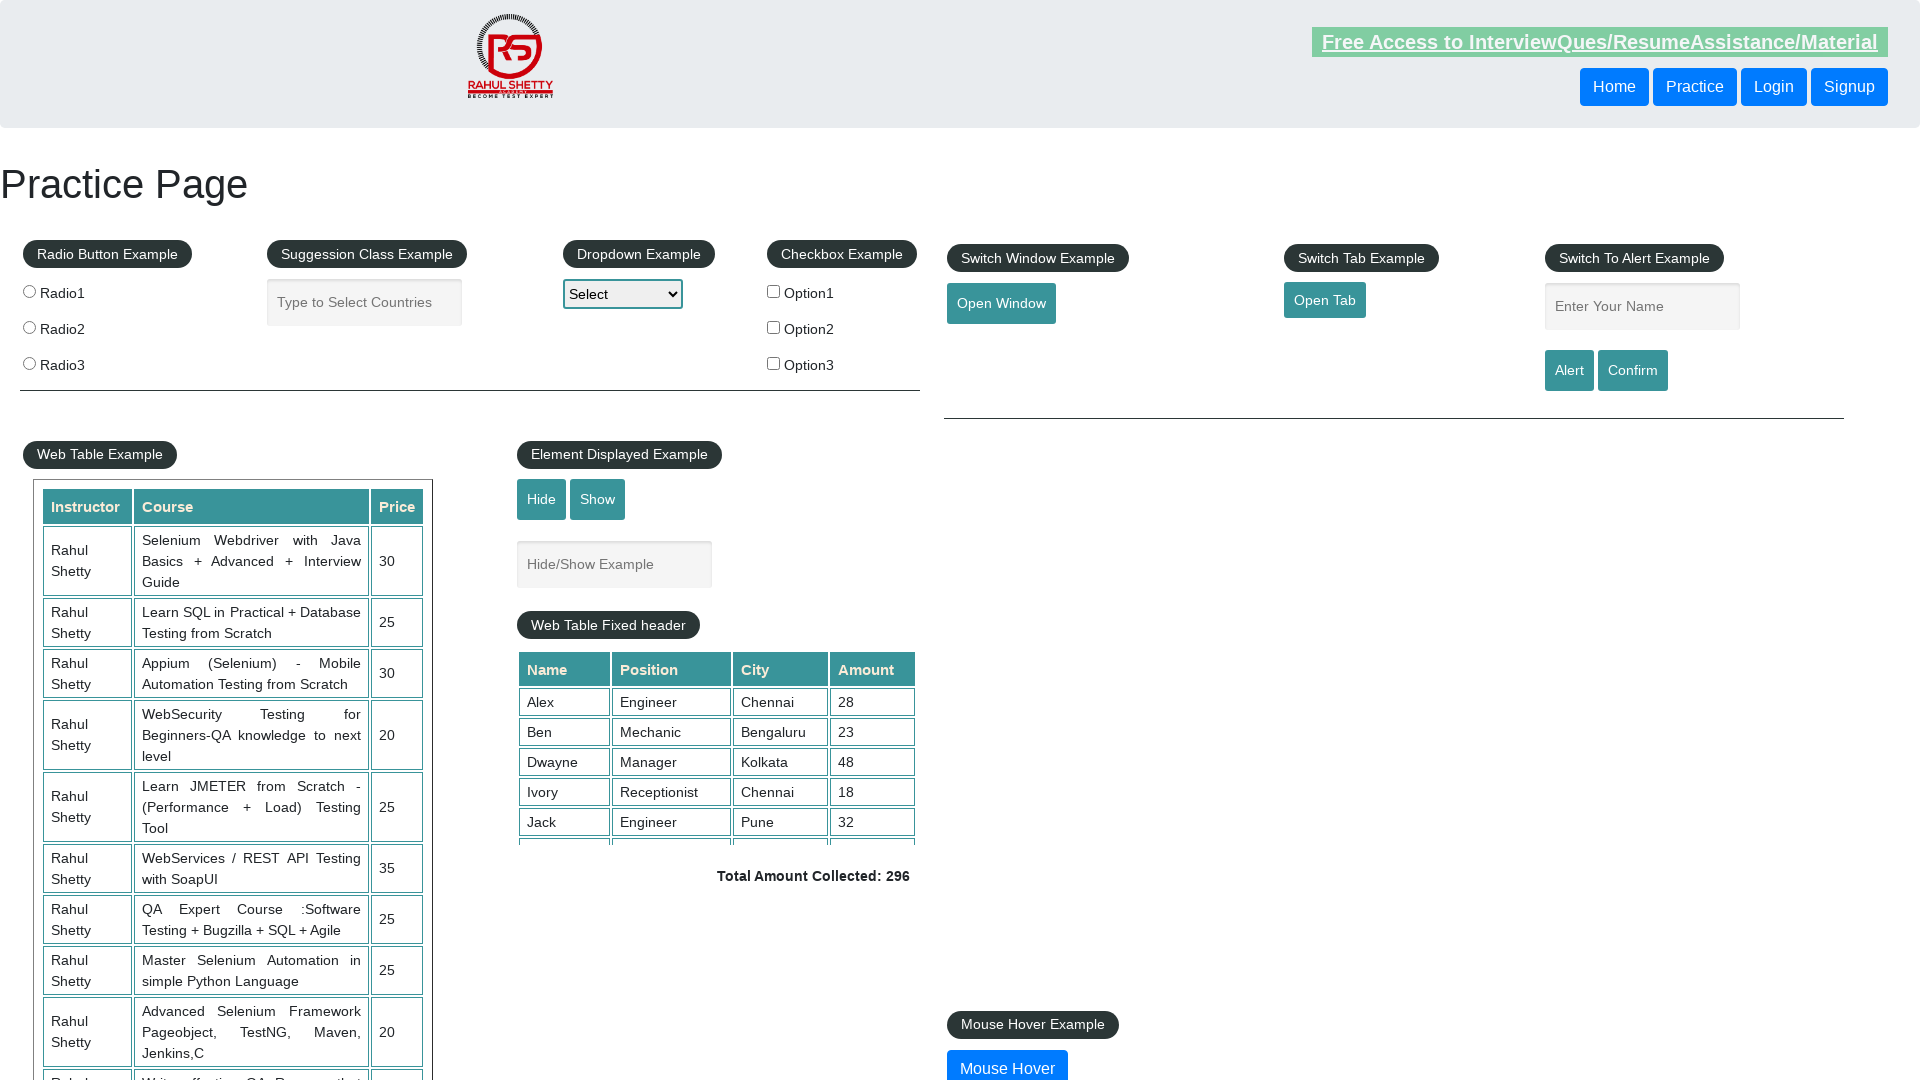

Selected the third radio button at (29, 363) on (//input[@name='radioButton'])[3]
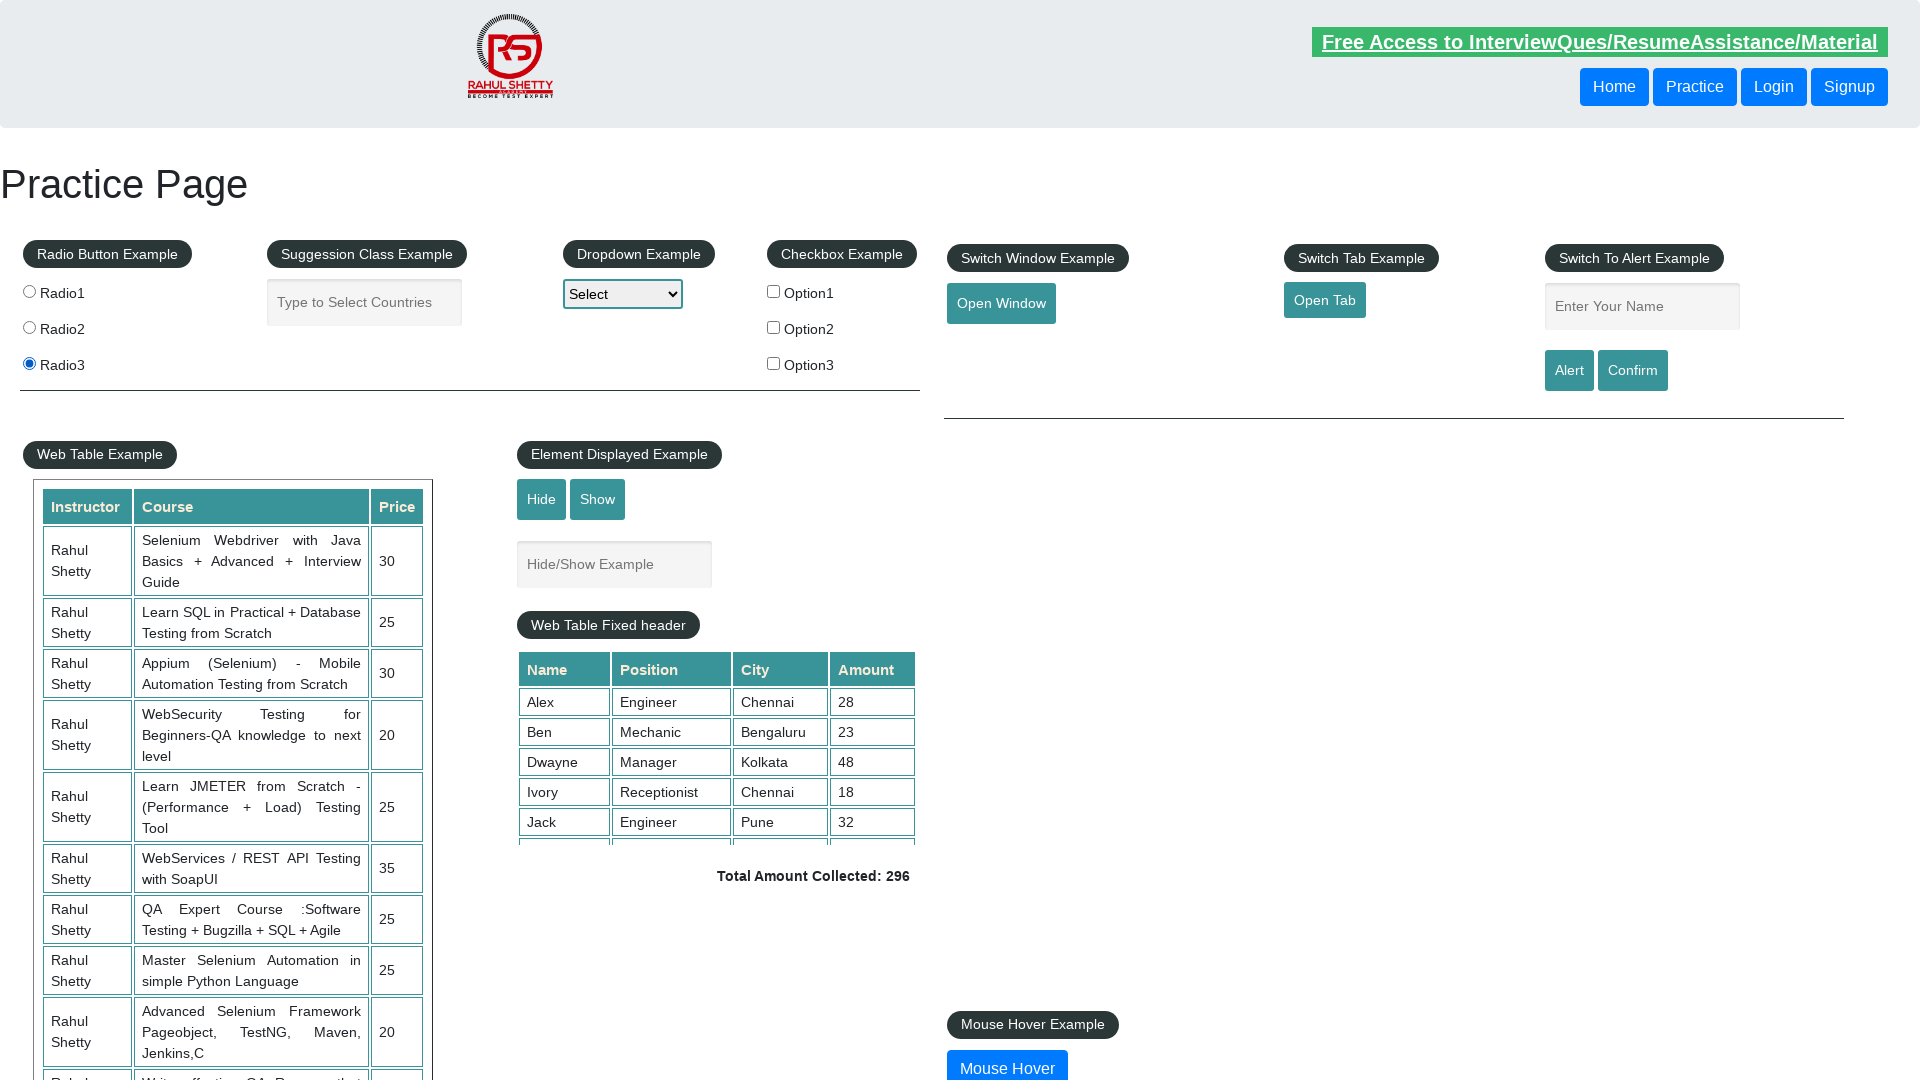

Clicked checkbox option 1 at (774, 291) on #checkBoxOption1
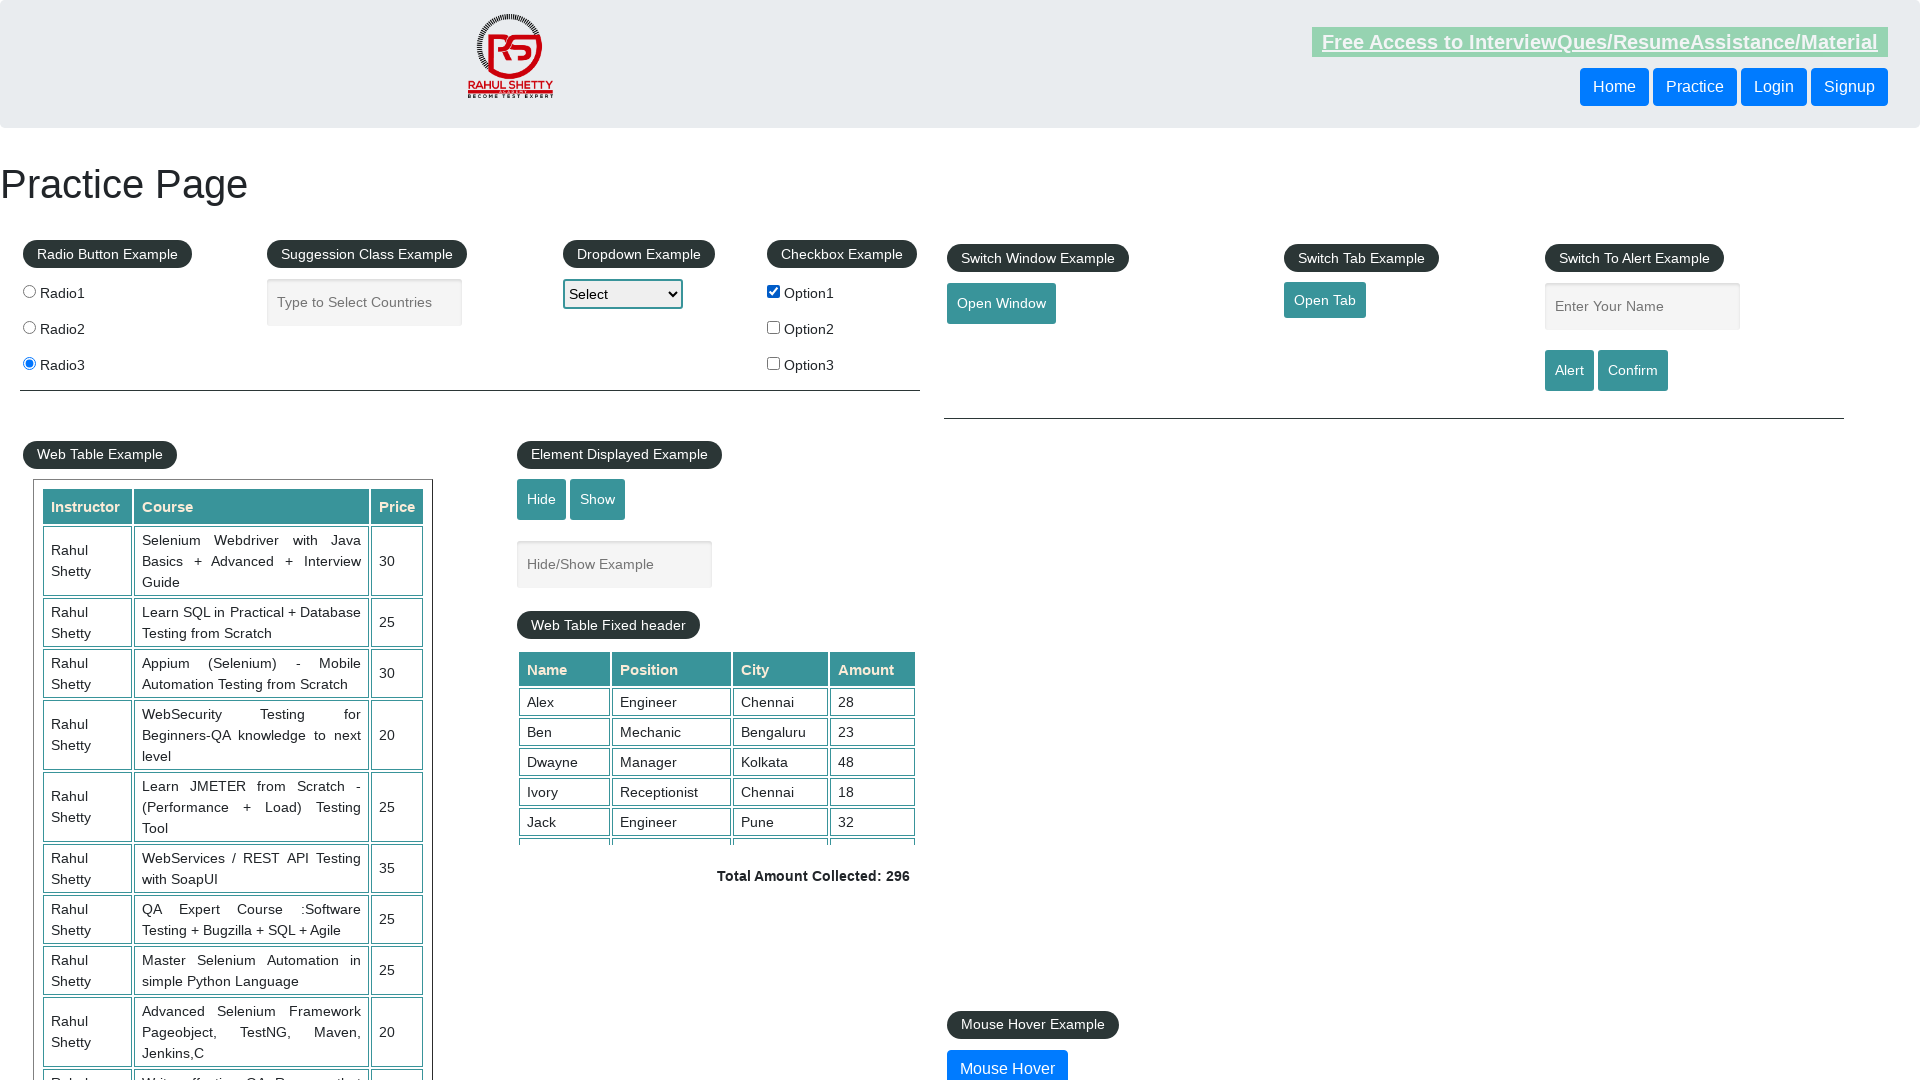

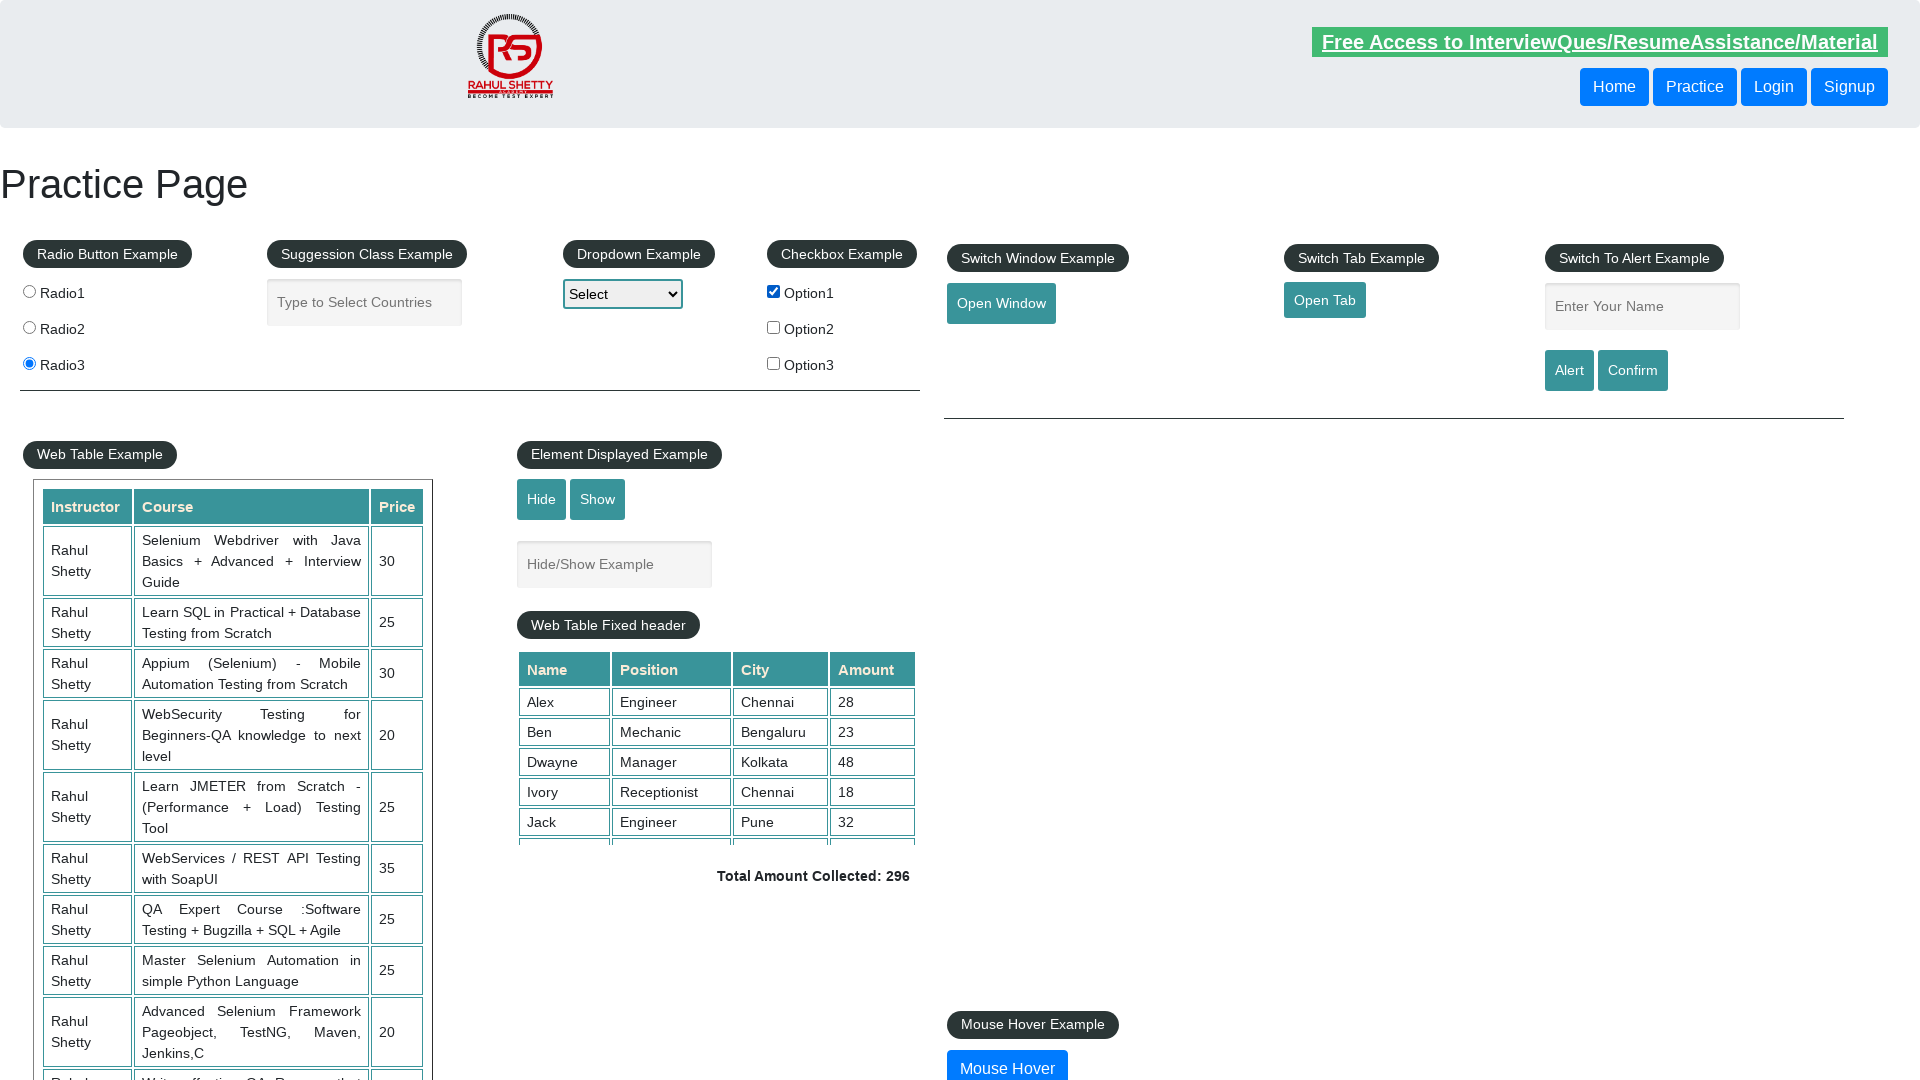